Tests navigation through a contact form website by clicking on Sample Forms, filling a subject field, and then navigating to the Basic Contact Form

Starting URL: https://mycontactform.com

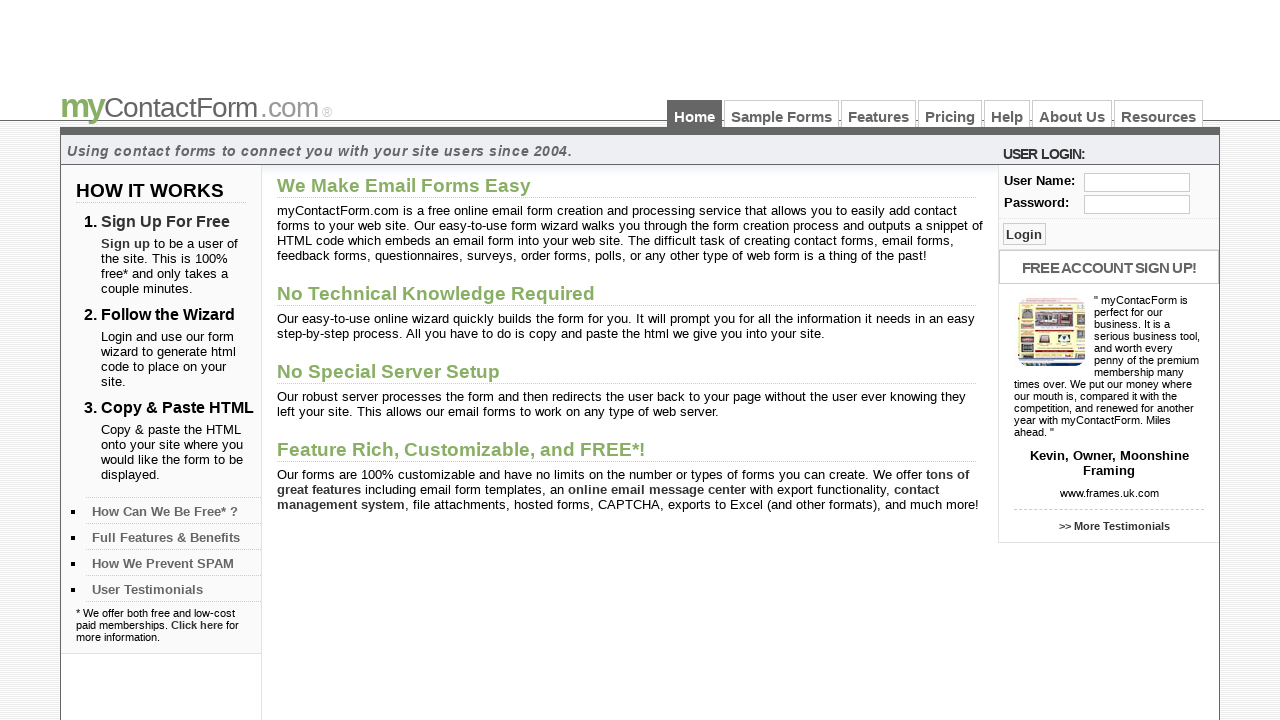

Clicked on Sample Forms link at (782, 114) on a:has-text('Sample Forms')
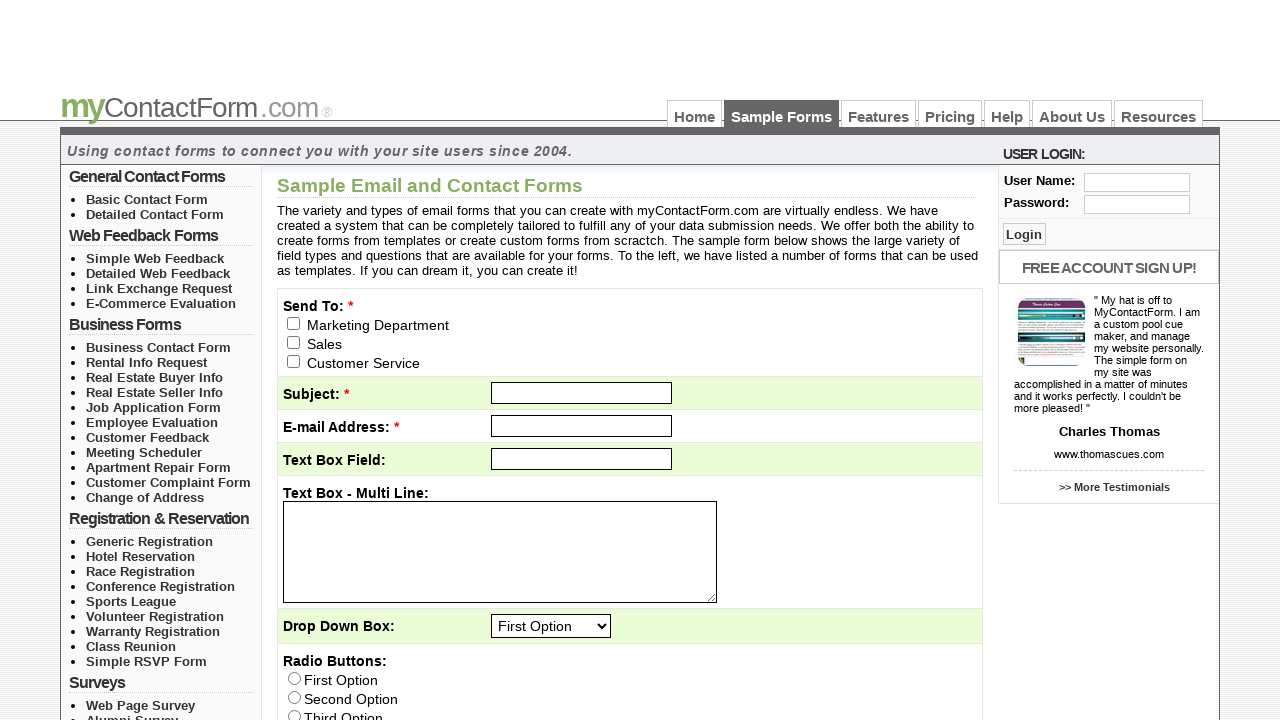

Filled subject field with 'hello' on #subject
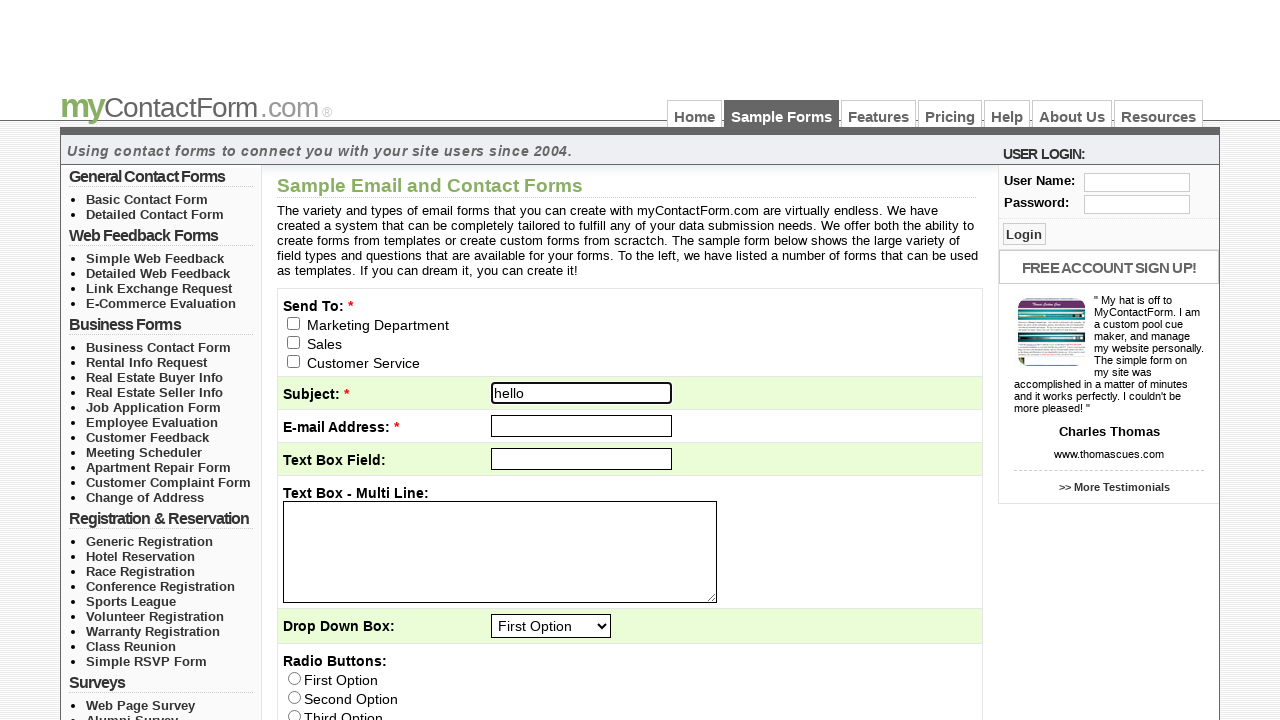

Clicked on Basic Contact Form link at (147, 199) on a >> nth=6
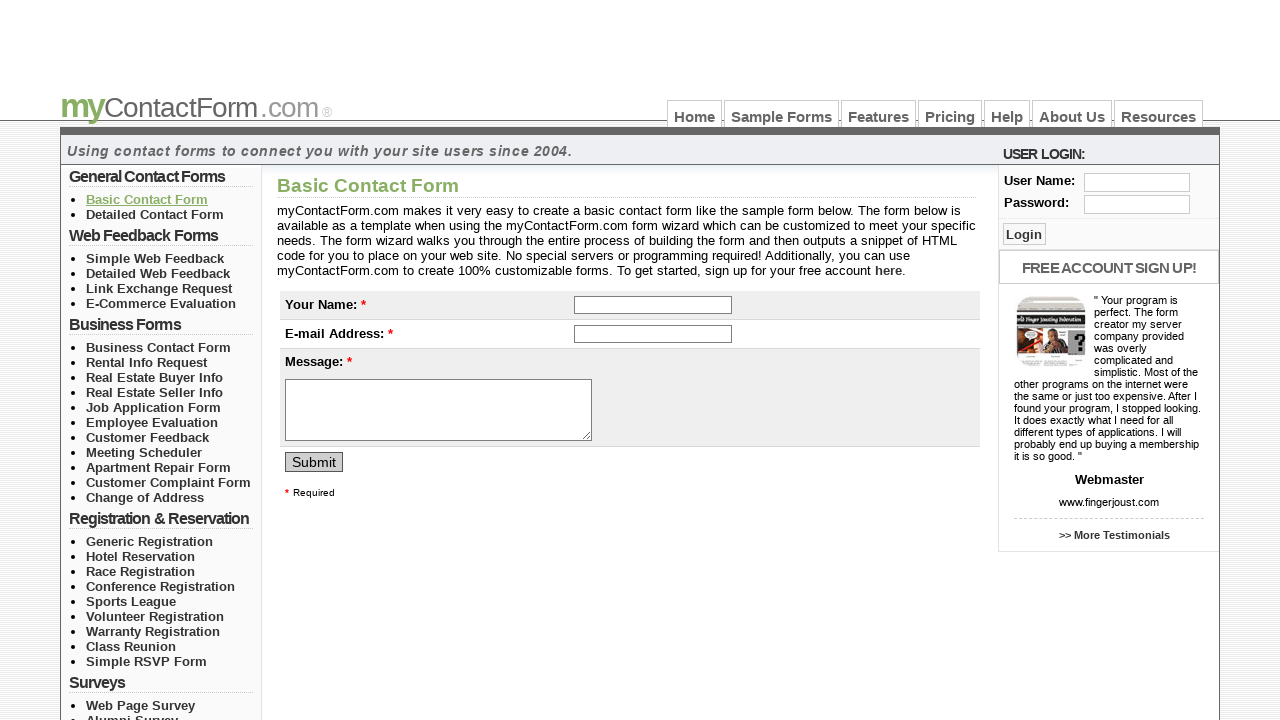

Left column section loaded, confirming navigation to Basic Contact Form
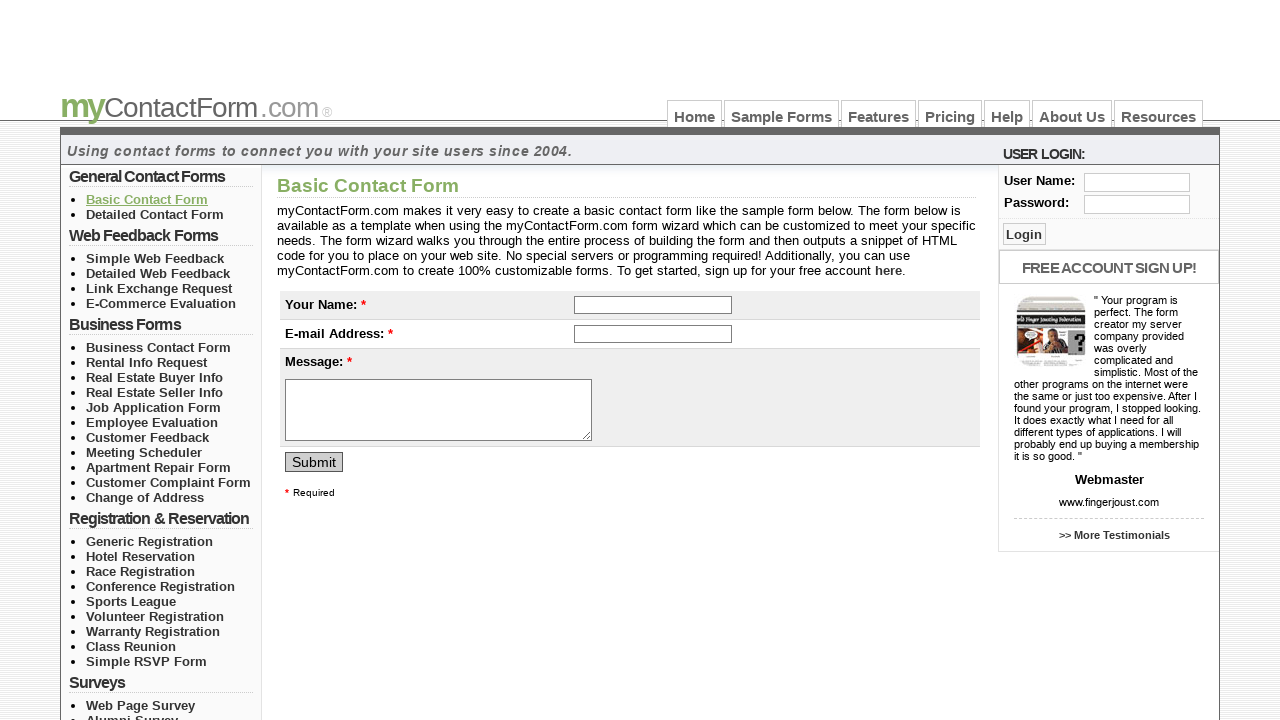

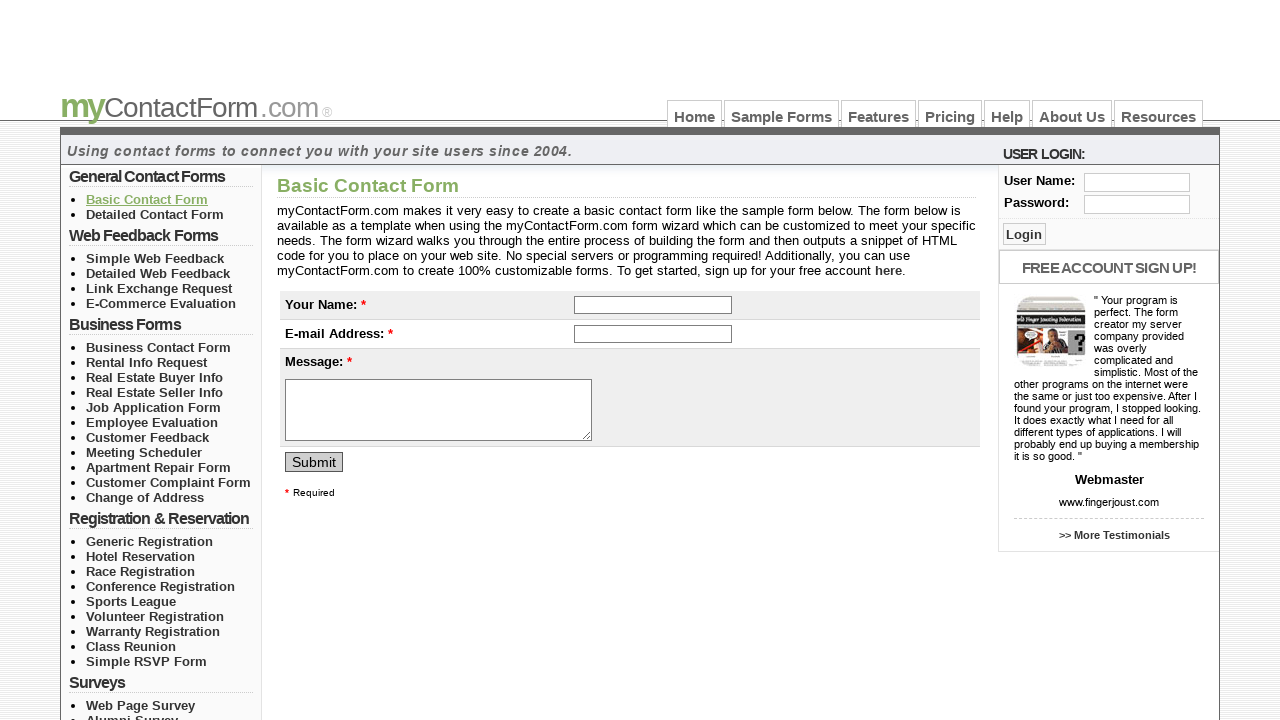